Tests JavaScript alert handling by clicking an alert button, verifying the alert text says "I am a JS Alert", accepting the alert, and verifying the page returns to normal state.

Starting URL: https://the-internet.herokuapp.com/javascript_alerts

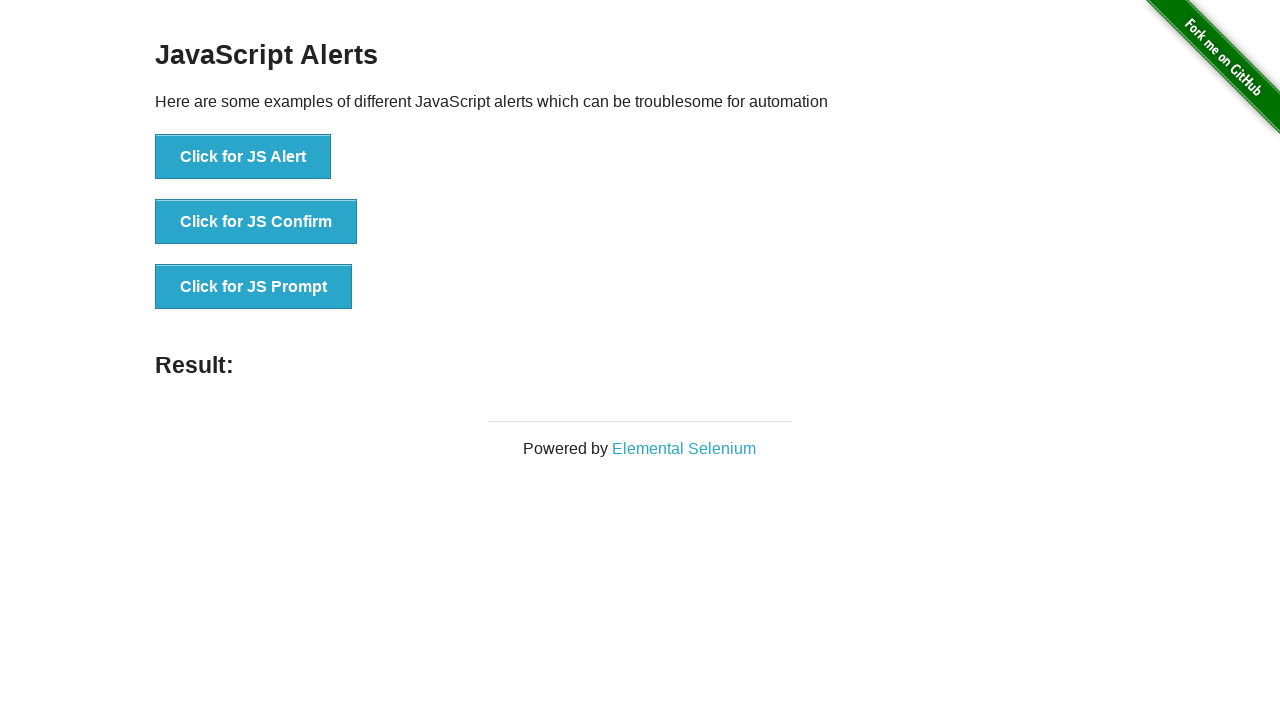

Clicked the JS Alert button at (243, 157) on xpath=//*[text()='Click for JS Alert']
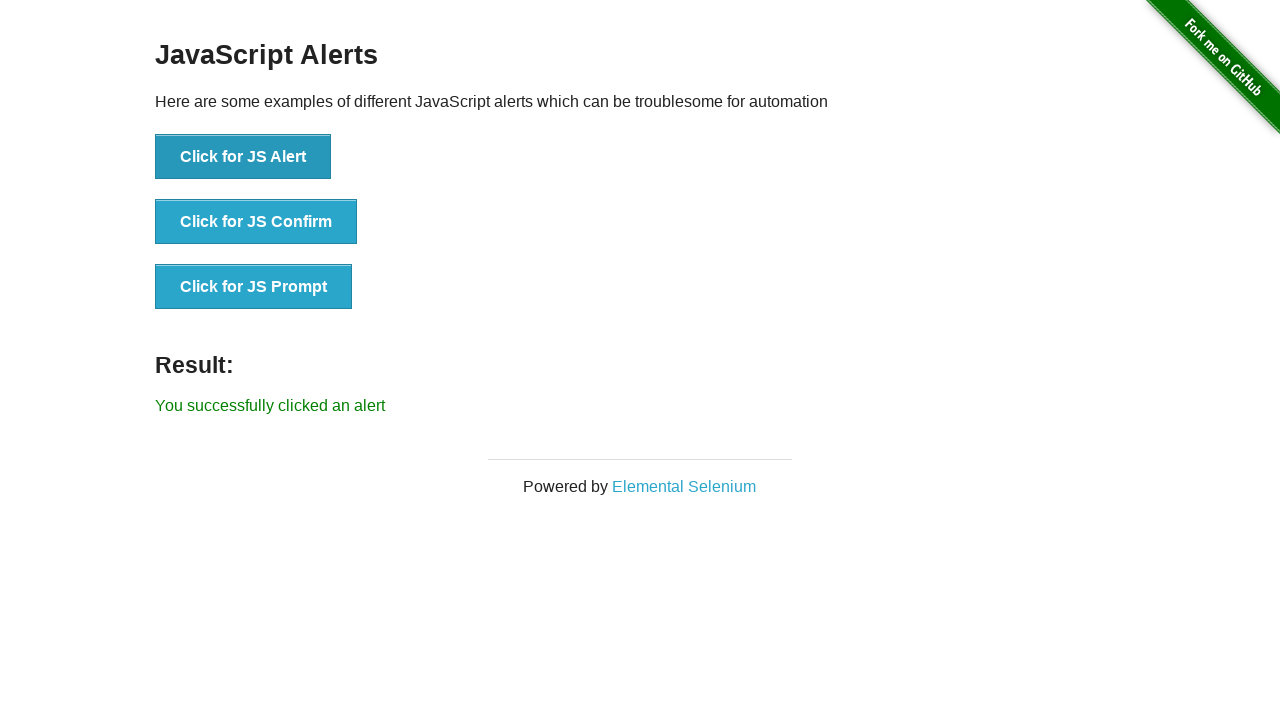

Set up dialog handler to capture and accept alerts
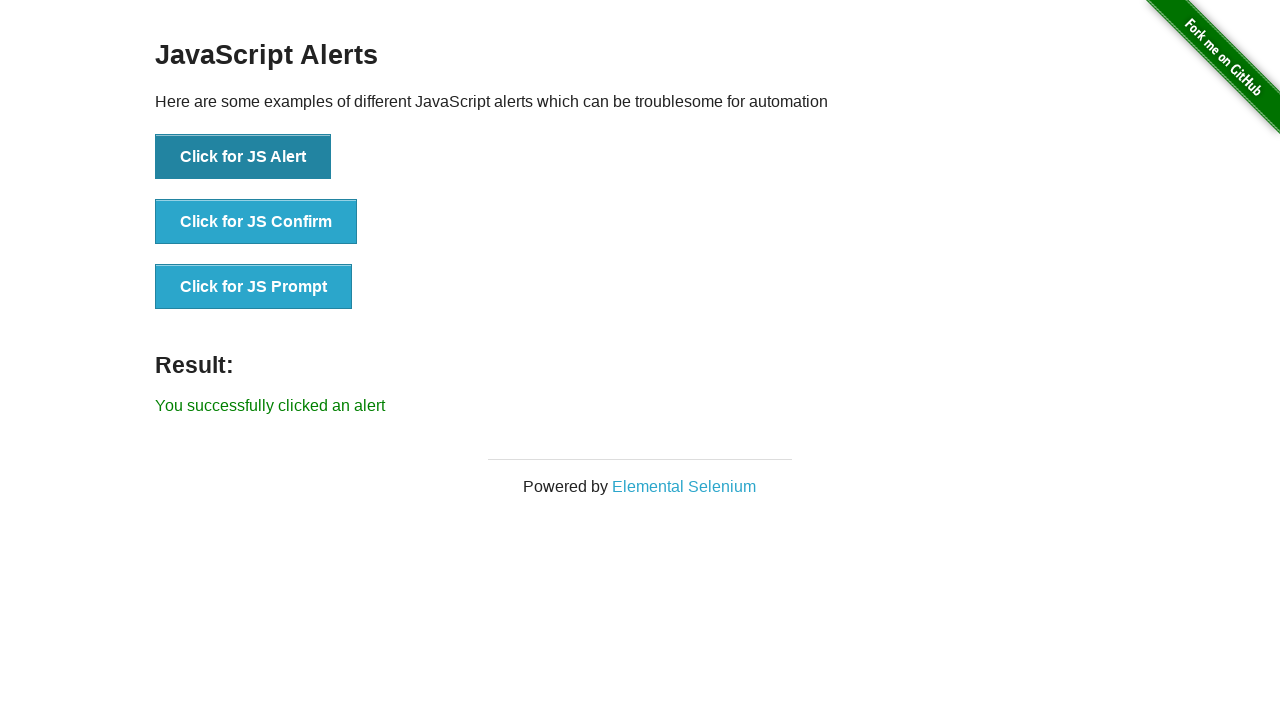

Clicked JS Alert button to trigger dialog at (243, 157) on xpath=//button[text()='Click for JS Alert']
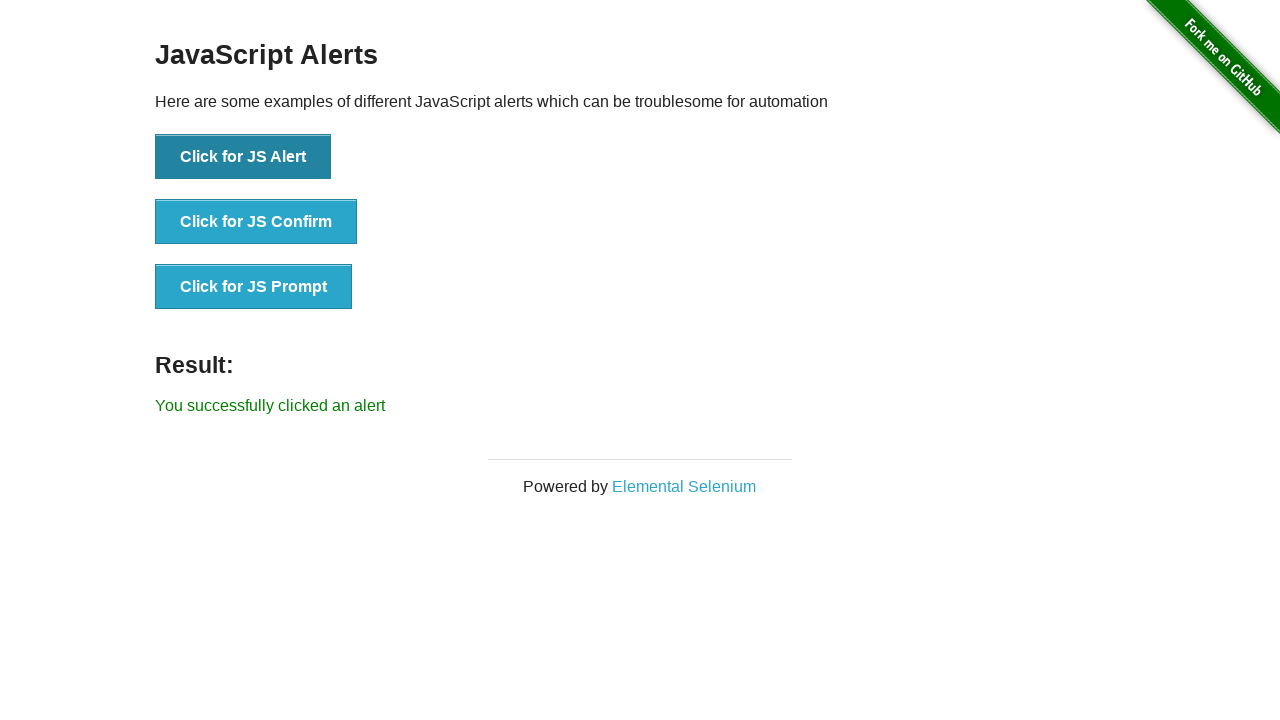

Waited for dialog to be handled
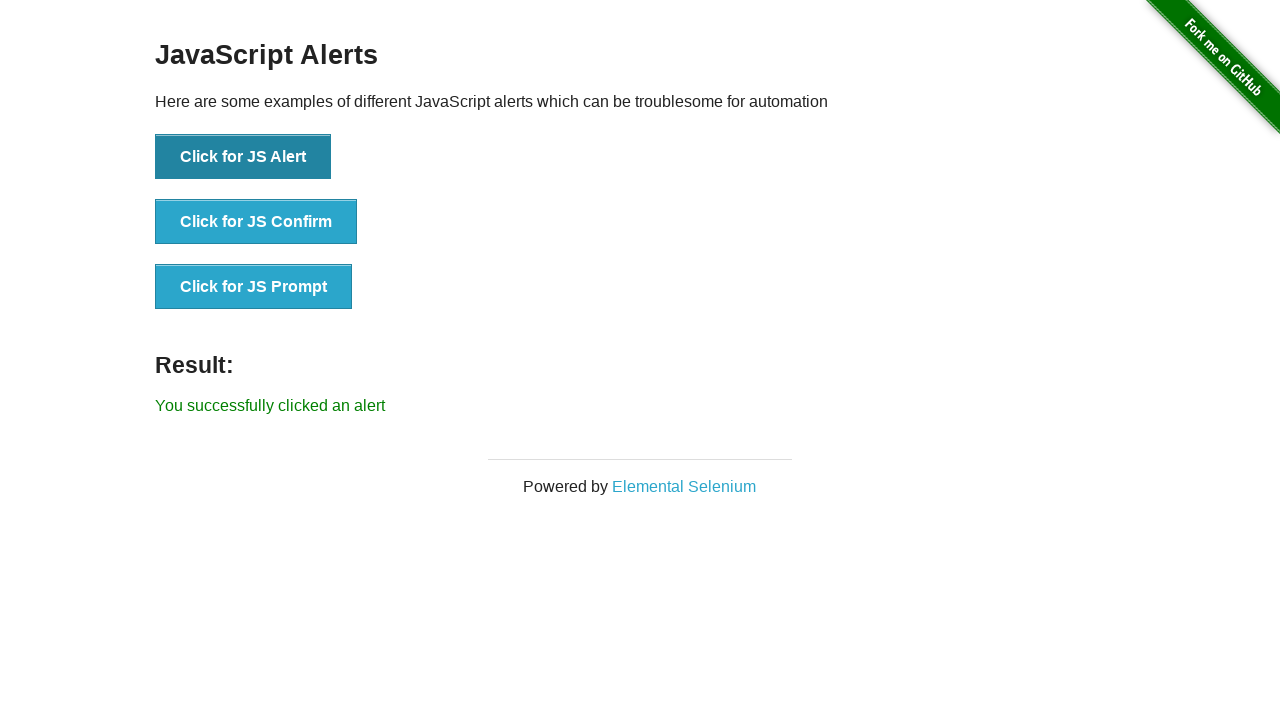

Result element appeared on page
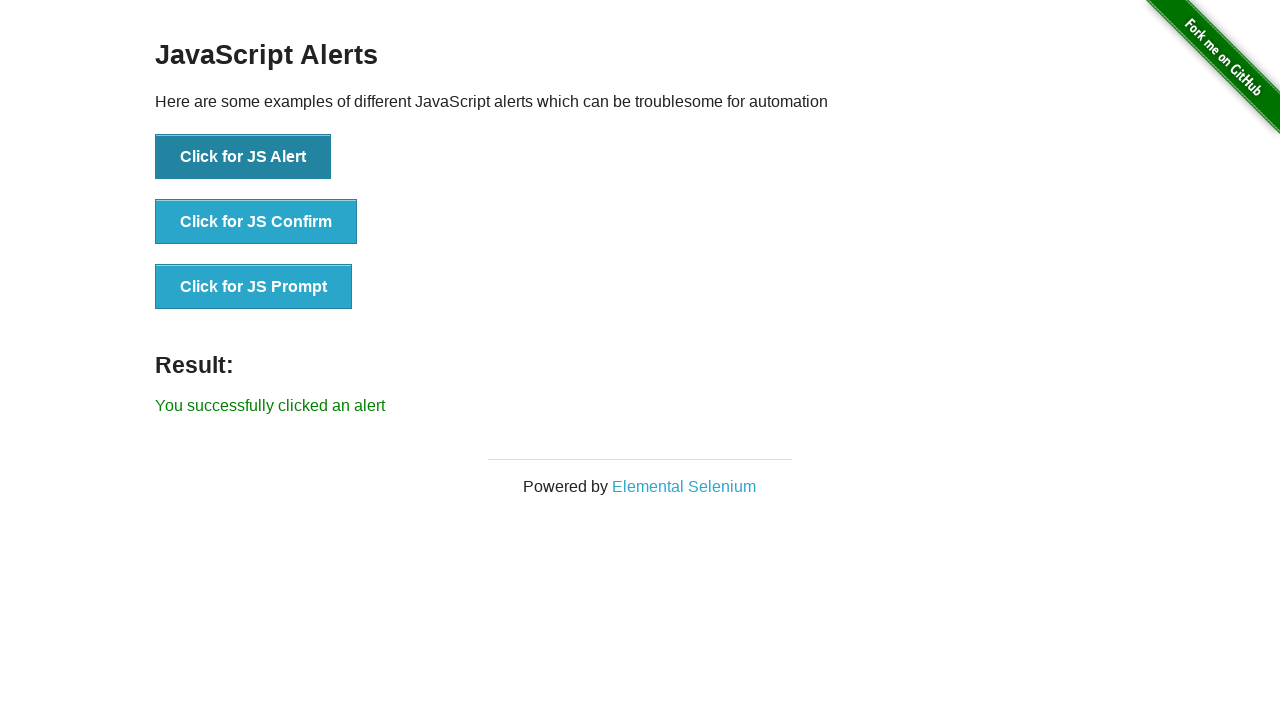

Verified JS Alert button is enabled after alert was accepted
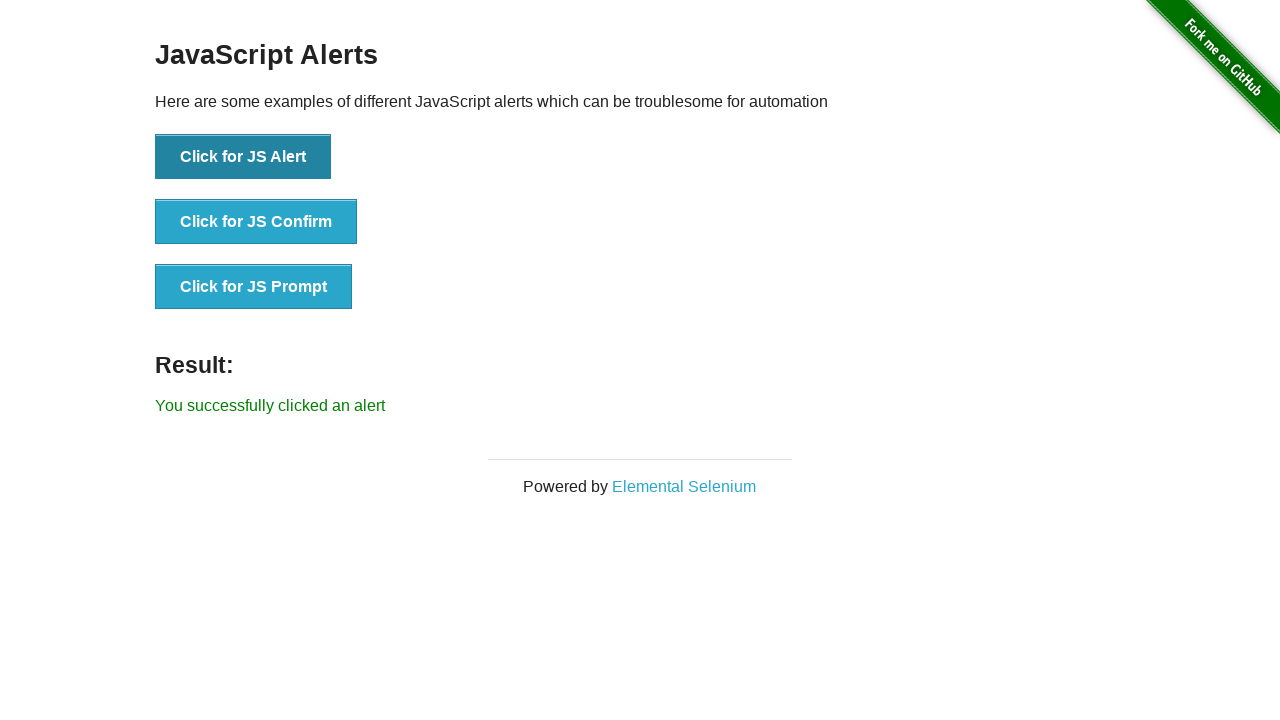

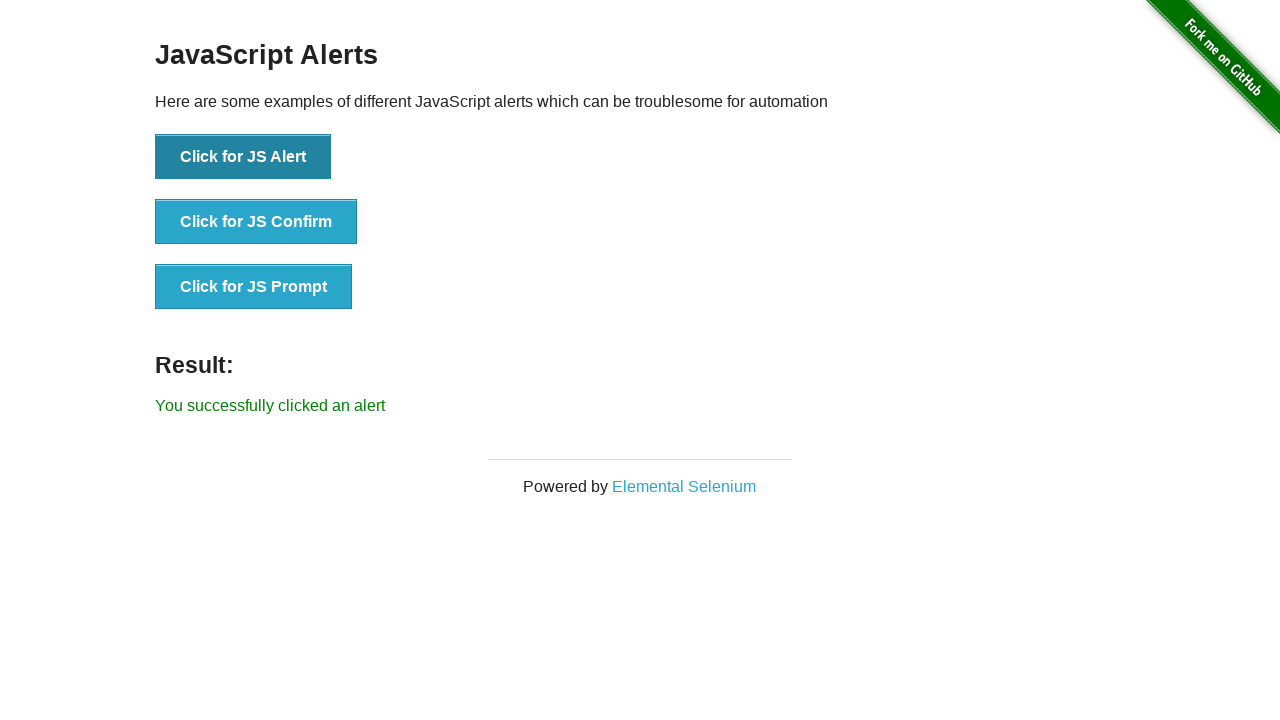